Tests mouse moveTo functionality by hovering over an element and verifying the text value indicates center position

Starting URL: http://guinea-pig.webdriver.io/pointer.html

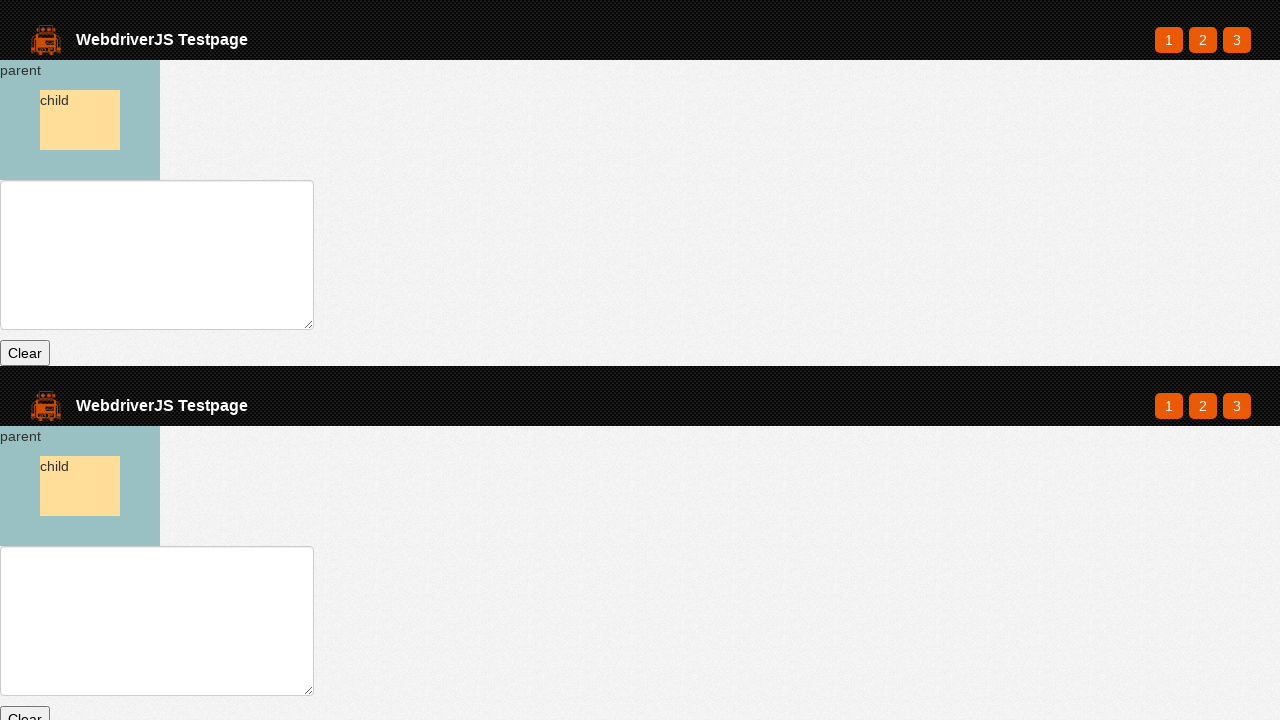

Waited for parent element to exist
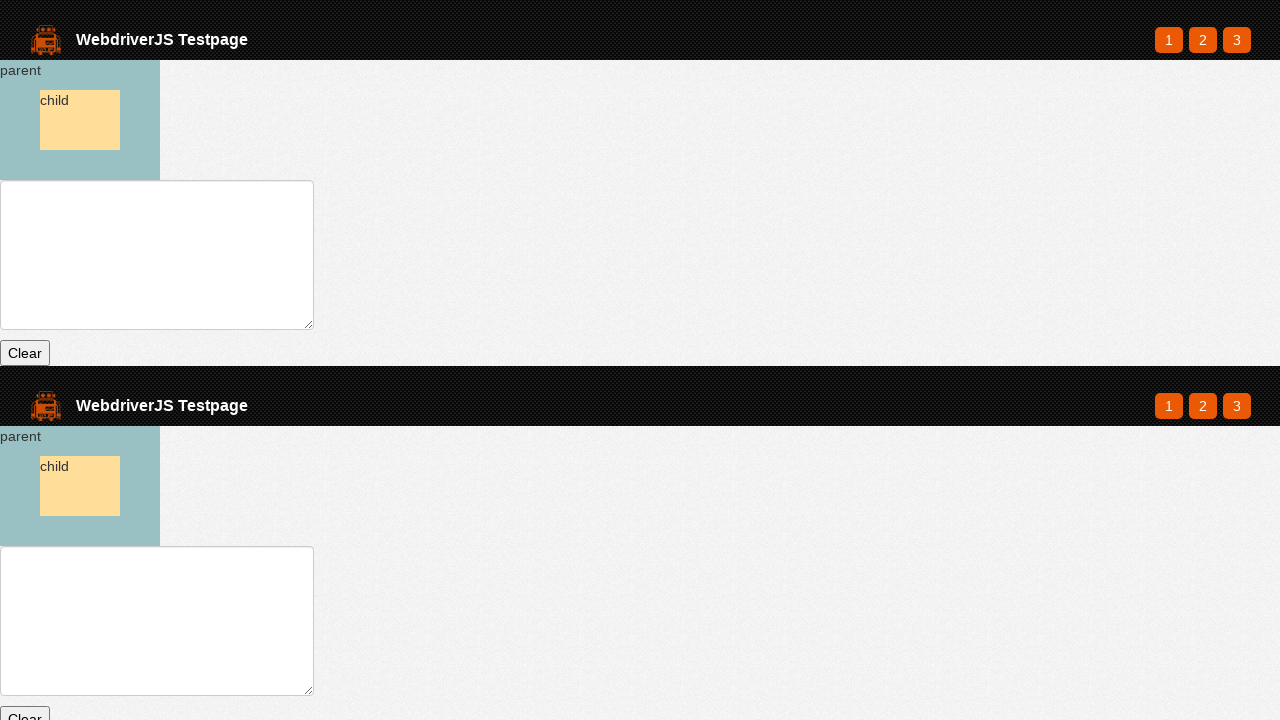

Hovered over parent element to move mouse to center at (80, 120) on #parent
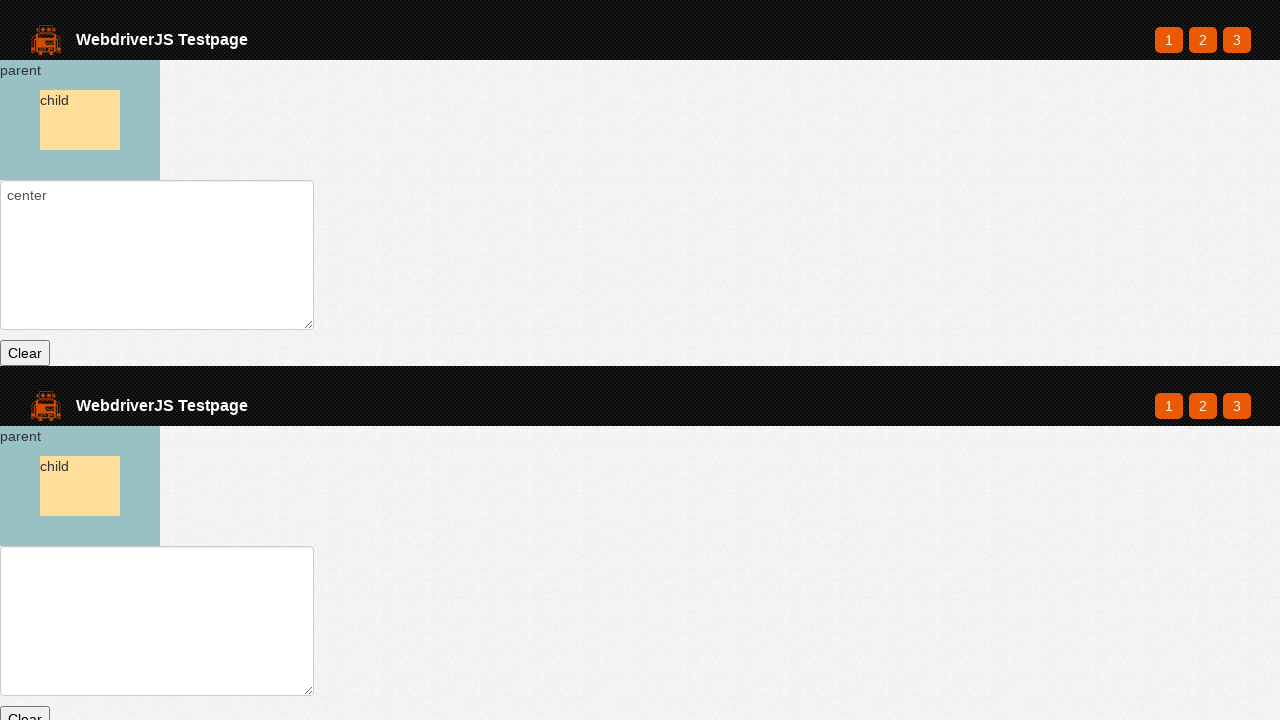

Retrieved text value from element
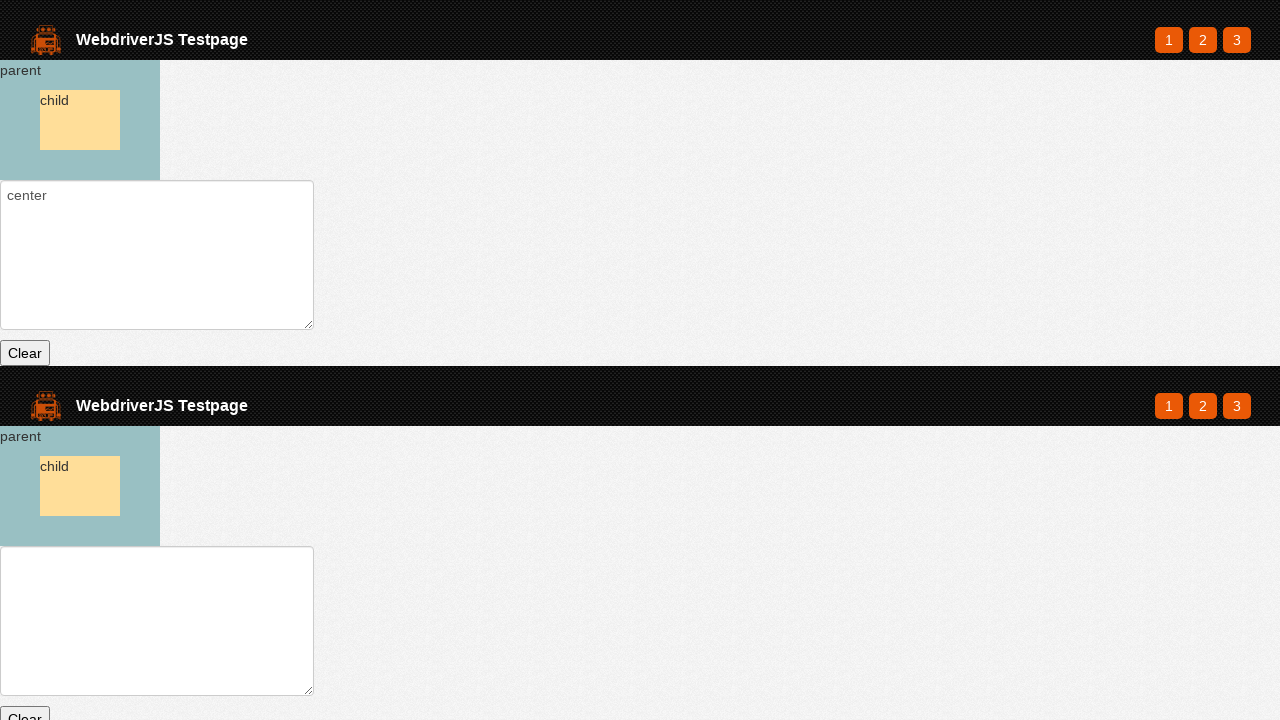

Verified text value ends with 'center\n' - mouse position is at center
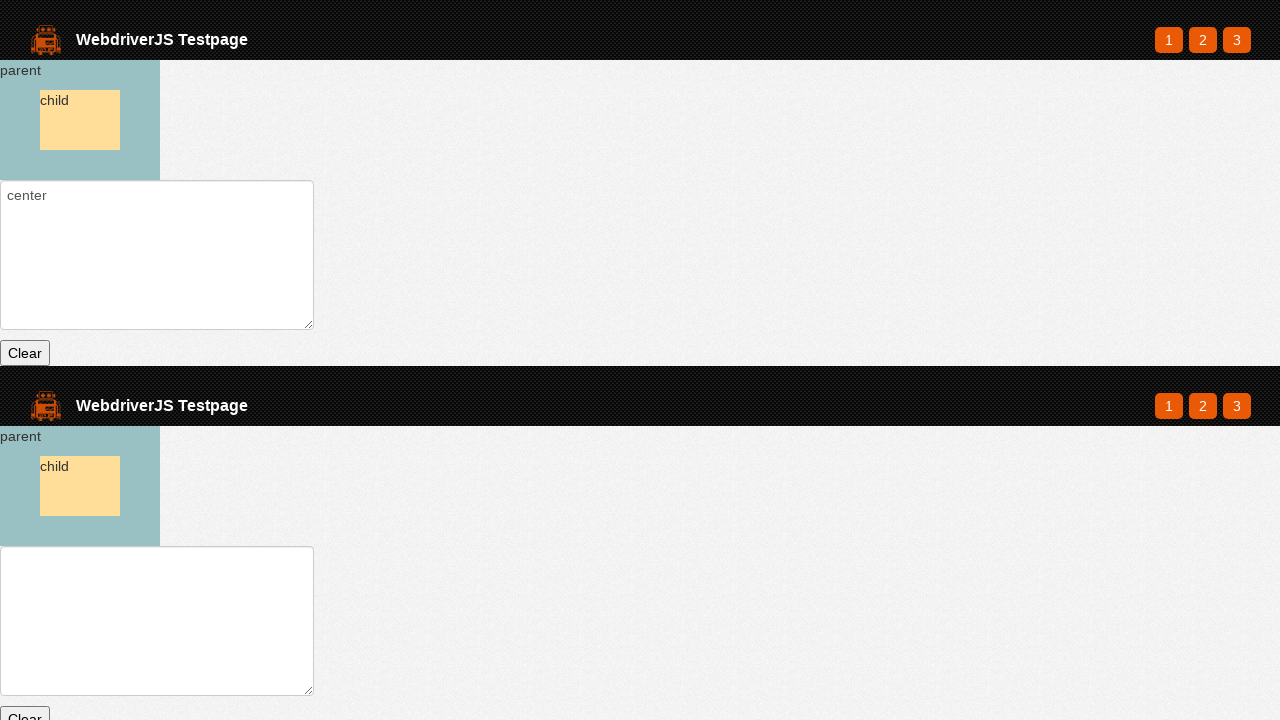

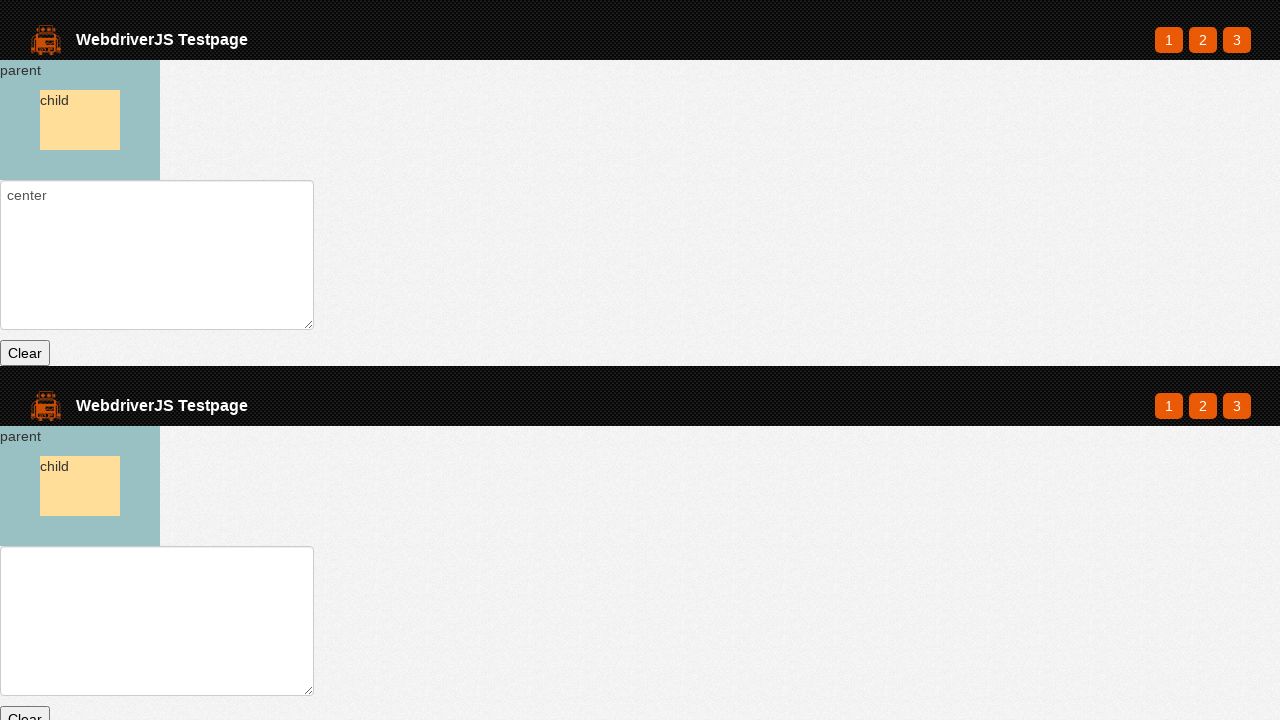